Navigates to RPA Challenge and clicks the Download button to download an Excel file

Starting URL: https://rpachallenge.com

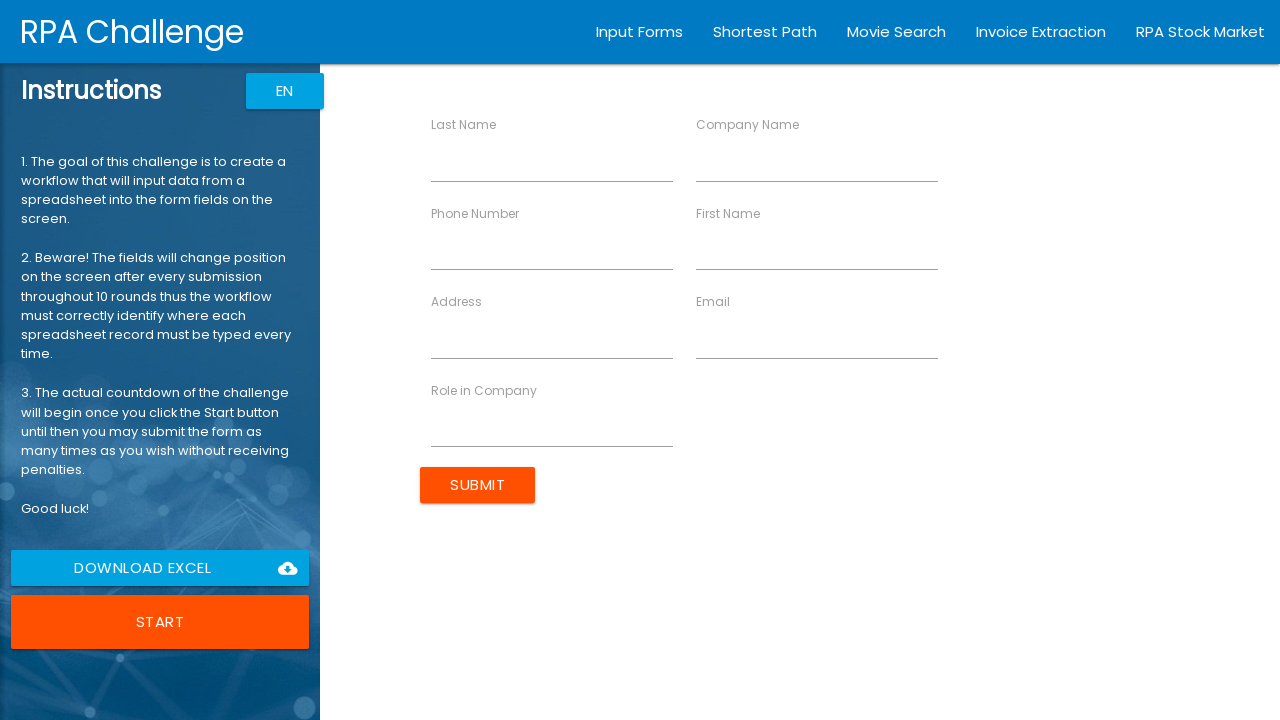

Clicked Download button to download Excel file at (160, 568) on xpath=//a[contains(text(),'Download')]
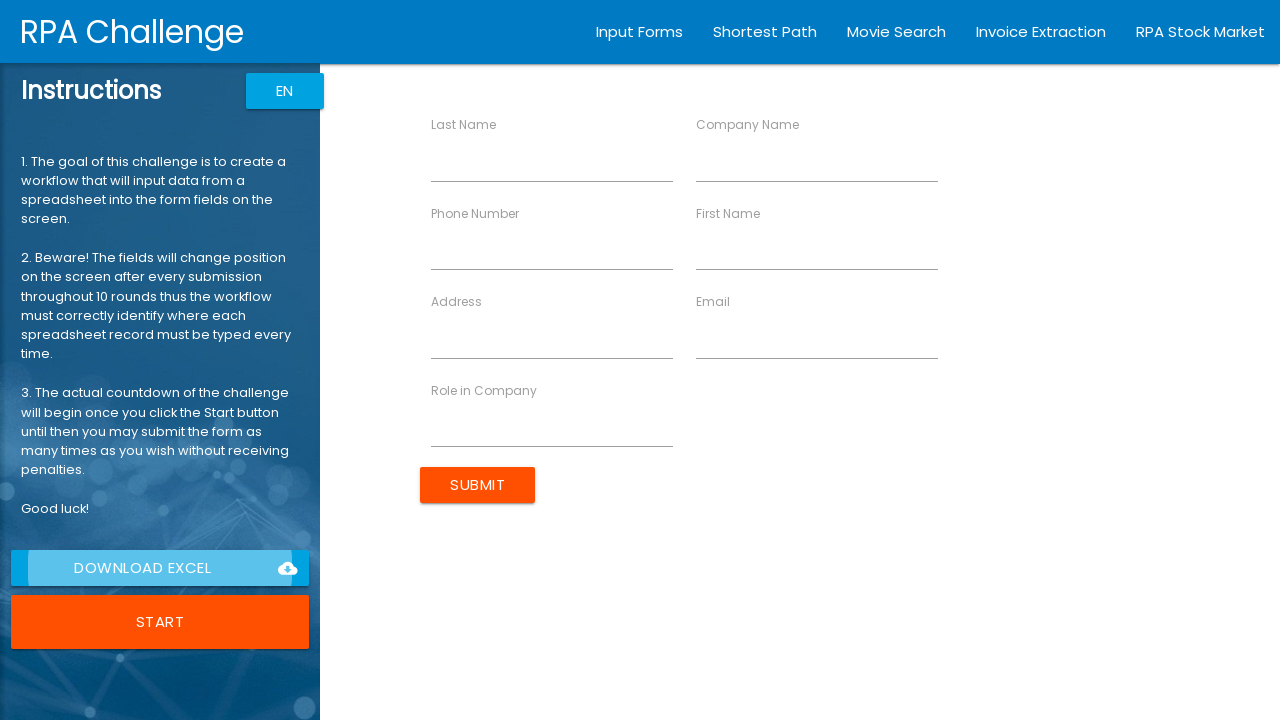

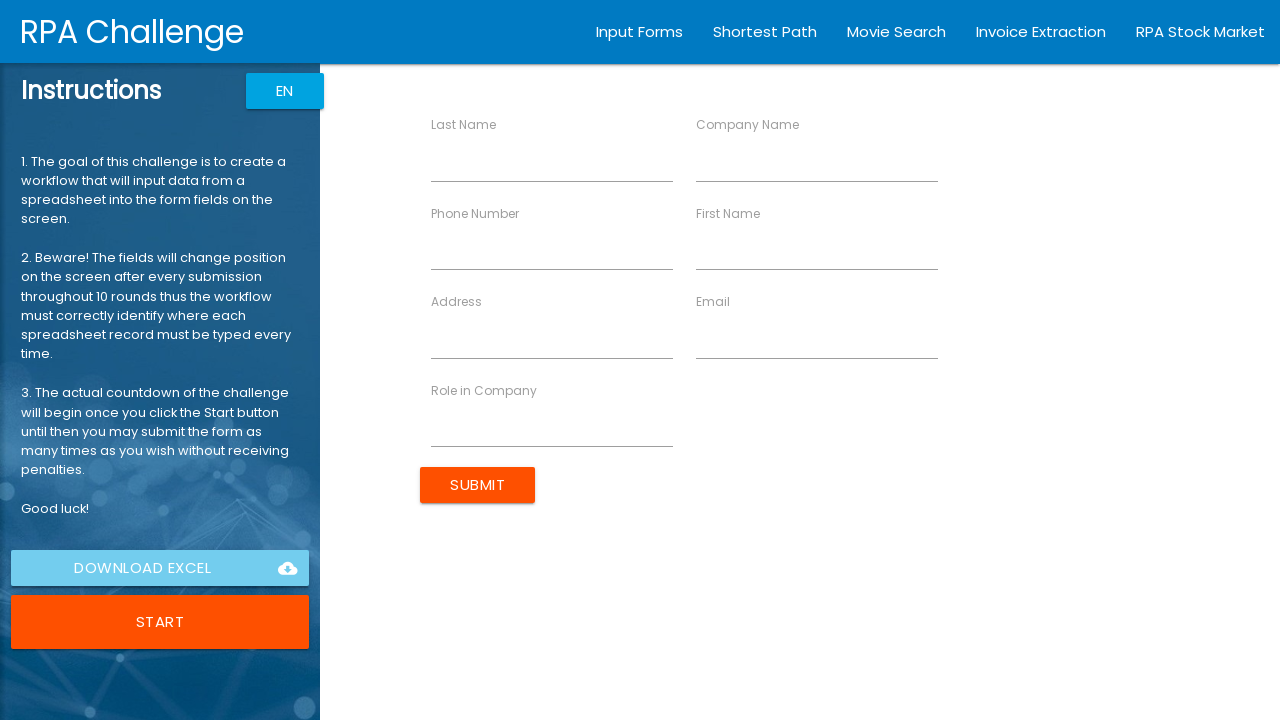